Tests window switching functionality by clicking a link that opens a new window, extracting text from the new window, and using it to fill a form field in the original window

Starting URL: https://rahulshettyacademy.com/loginpagePractise/

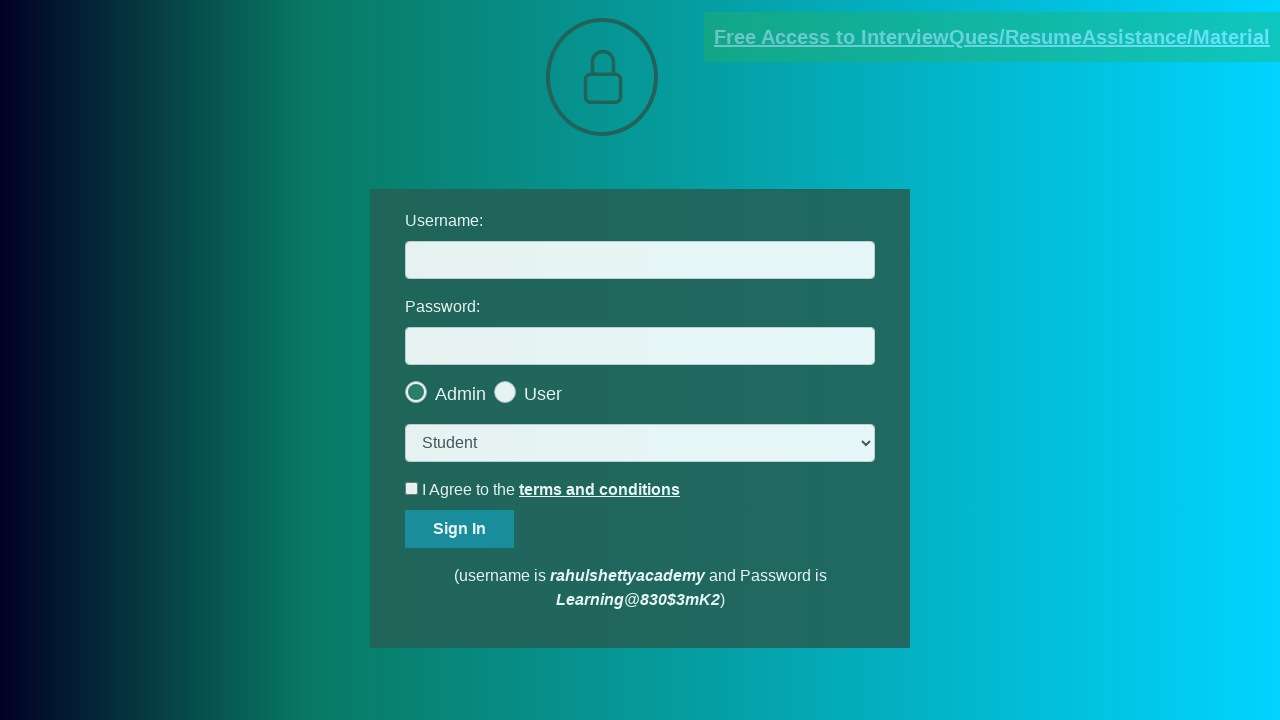

Clicked blinking text link to open new window at (992, 37) on .blinkingText
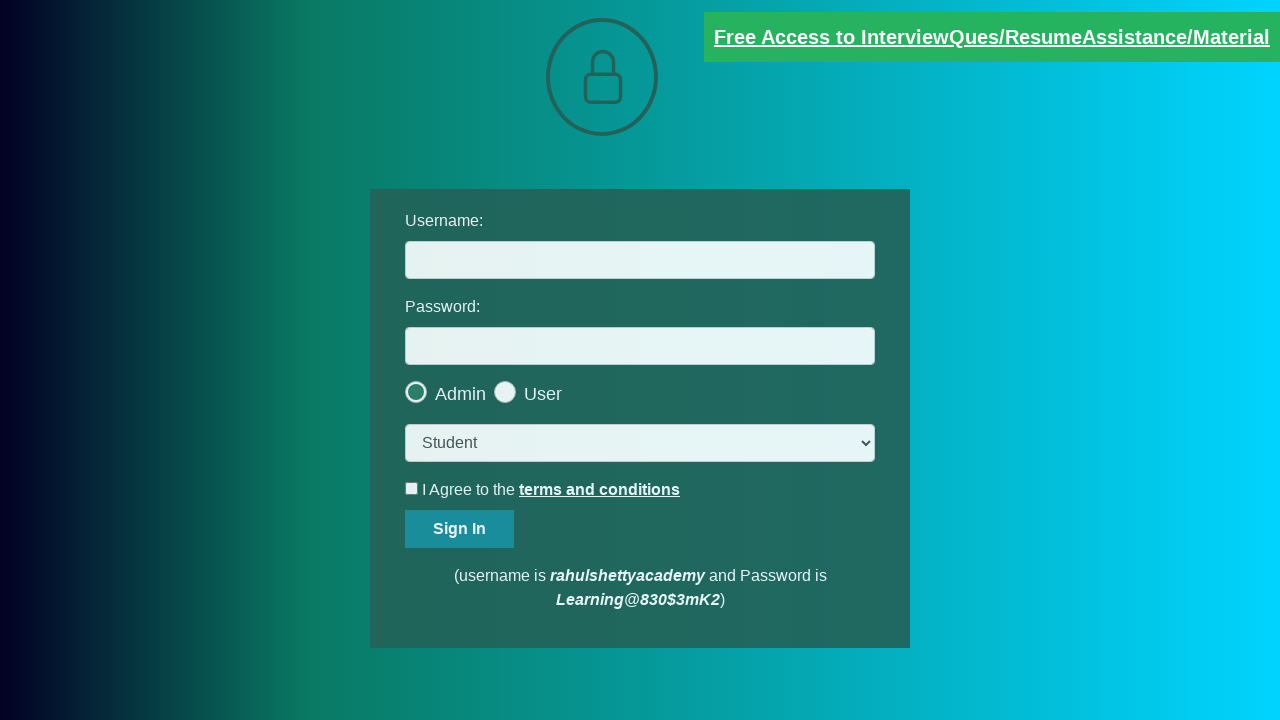

New window/tab opened and captured
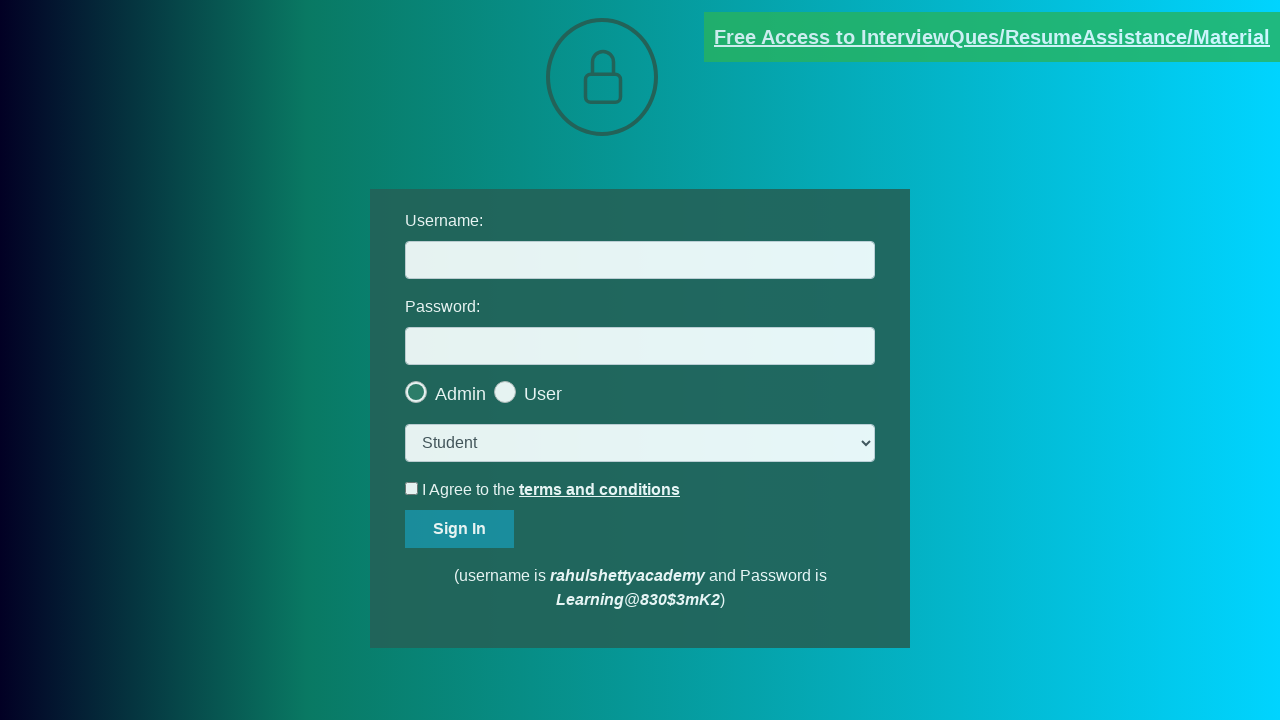

Waited for content to load in new window
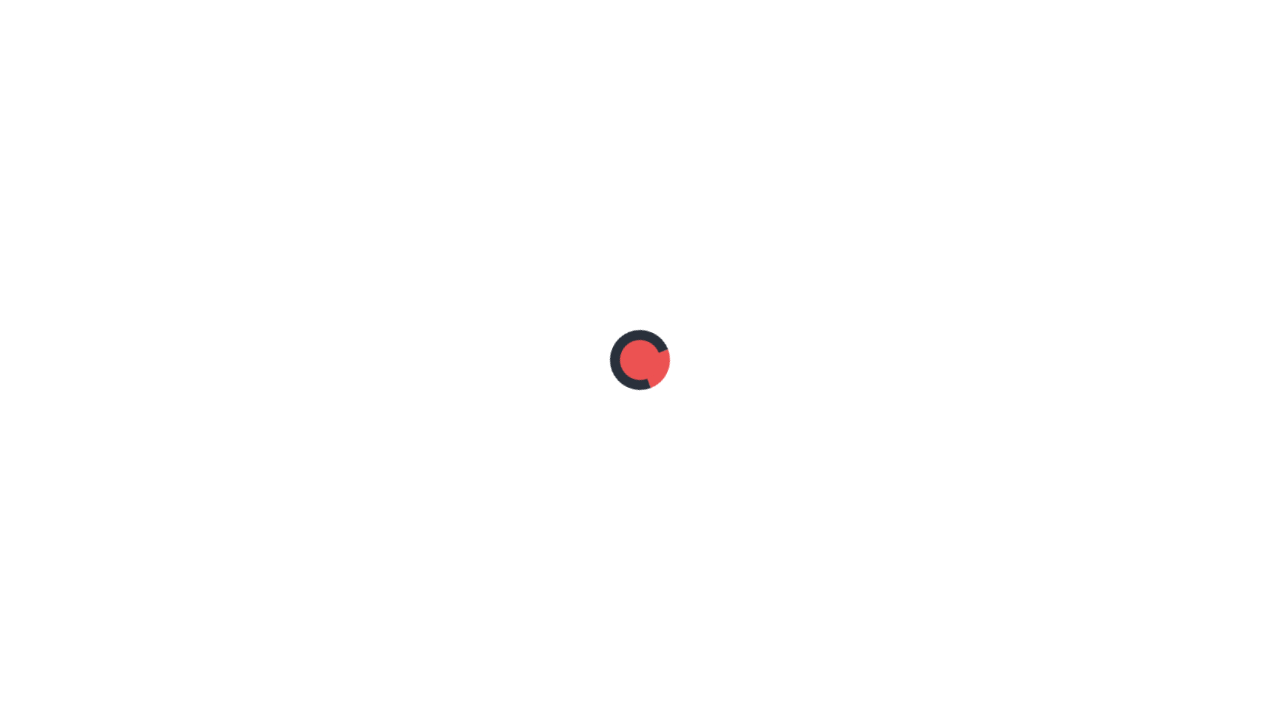

Extracted text content from new window
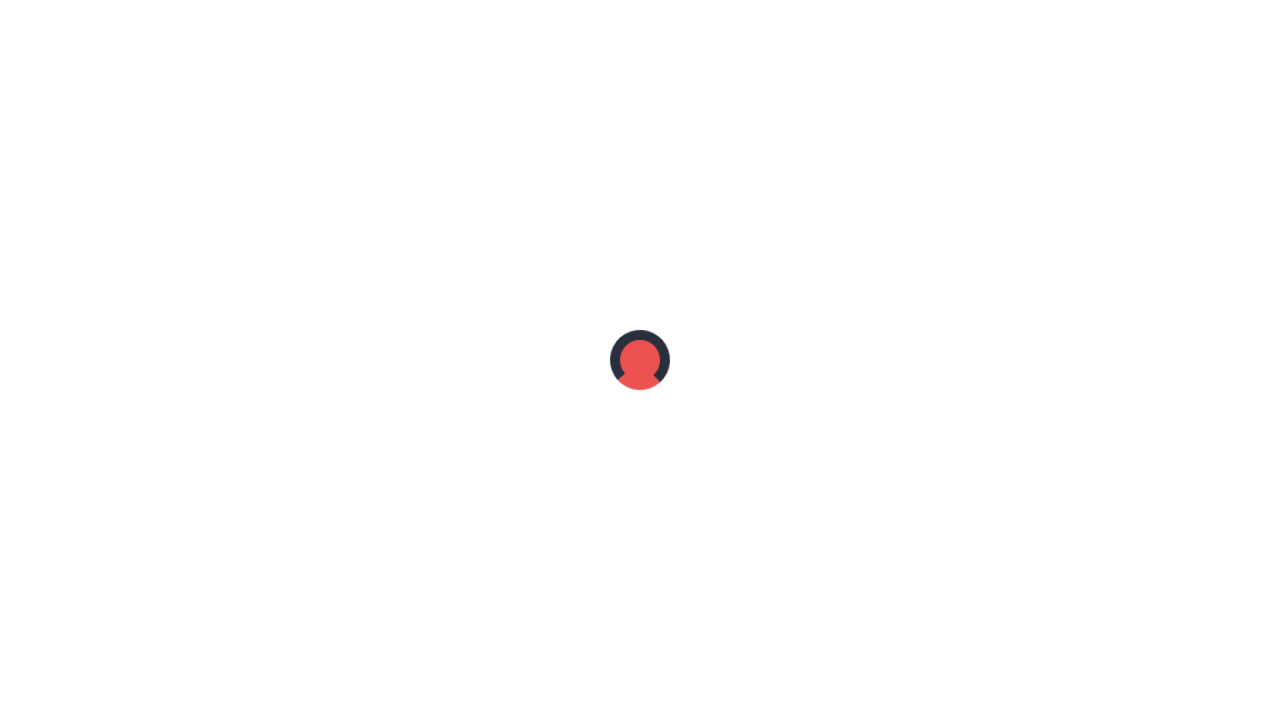

Parsed email from text: mentor@rahulshettyacademy.com
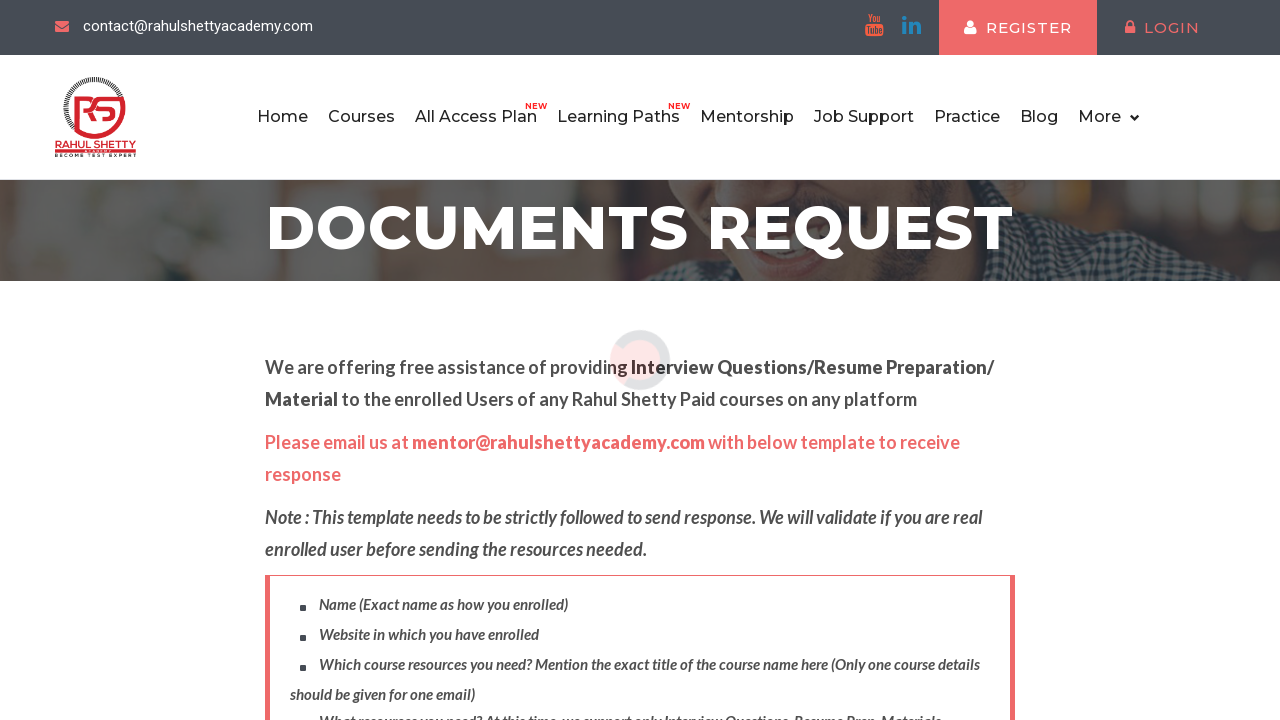

Closed new window/tab
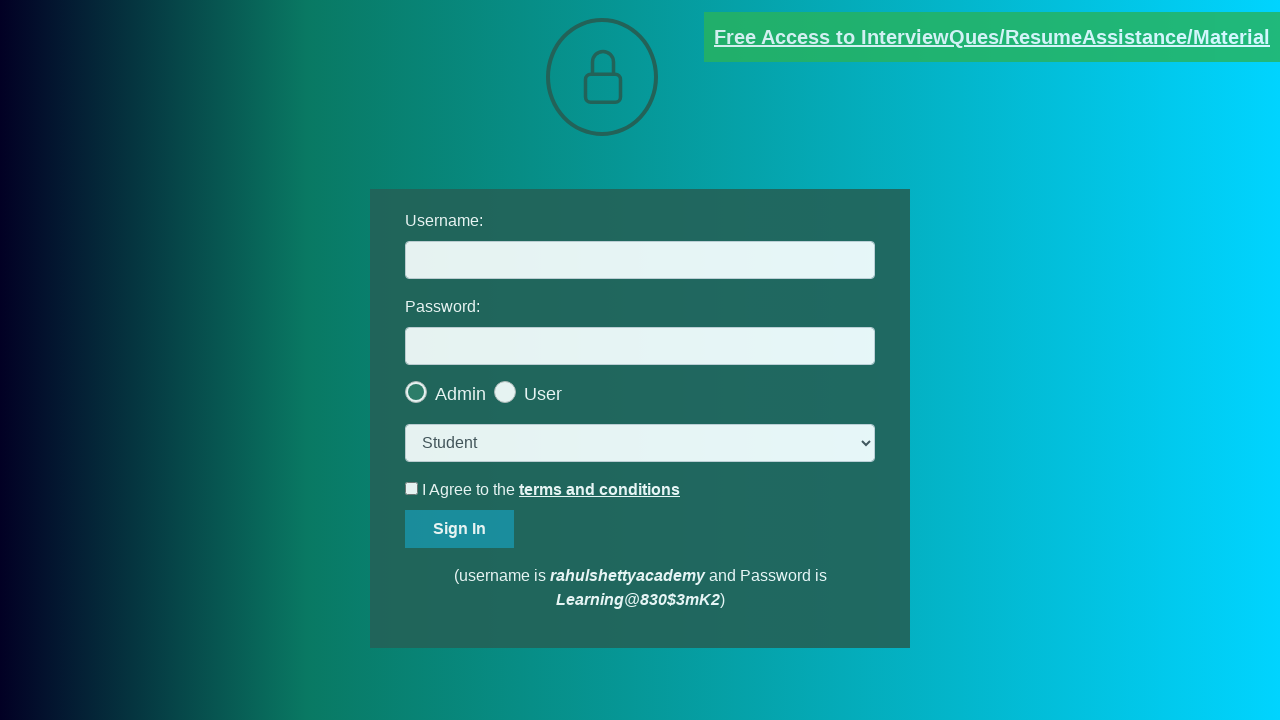

Filled username field with extracted email: mentor@rahulshettyacademy.com on #username
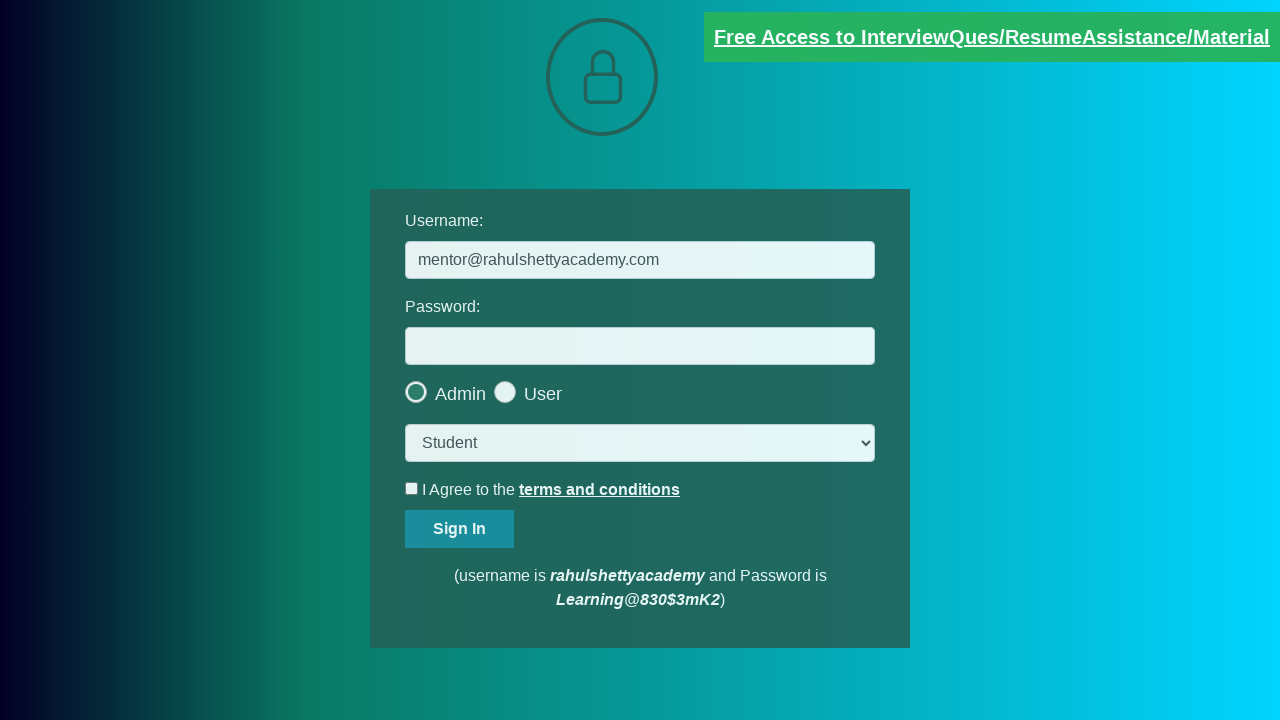

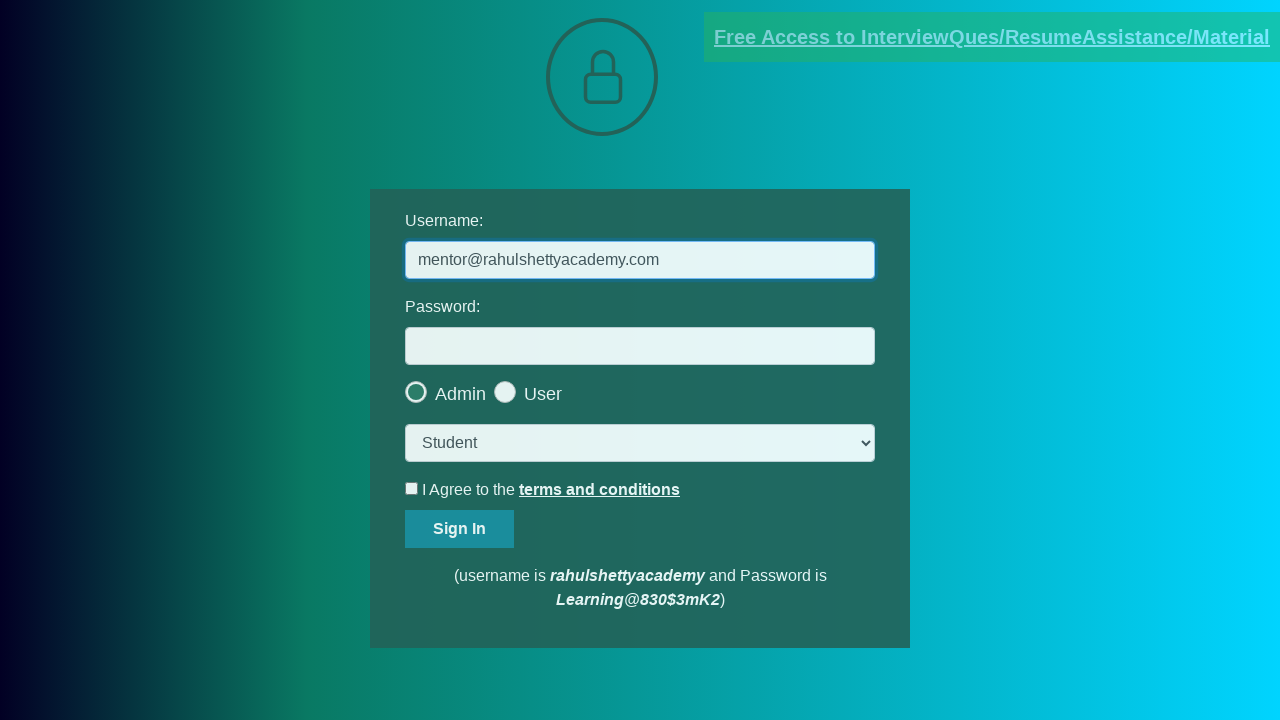